Tests a calculator application by entering two numbers (10 and 15), clicking the calculate button, and verifying the result displays 25

Starting URL: http://juliemr.github.io/protractor-demo/

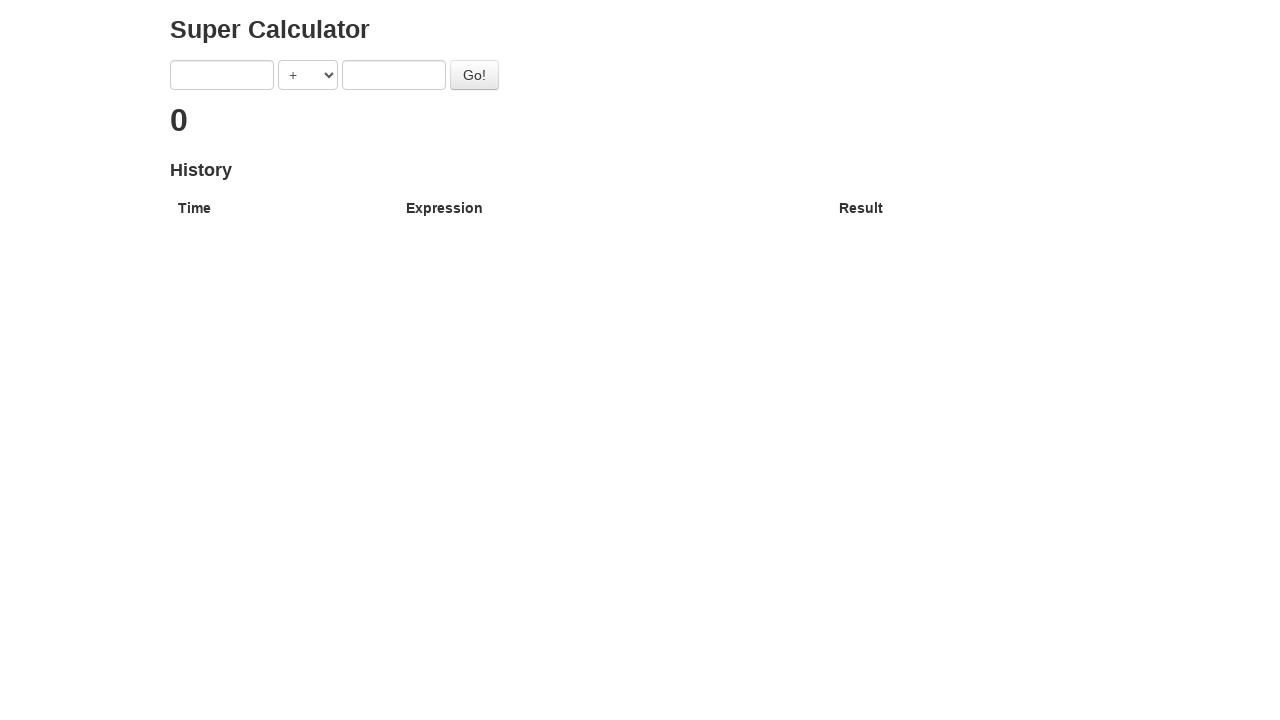

Entered first number '10' into the first input field on input[ng-model='first']
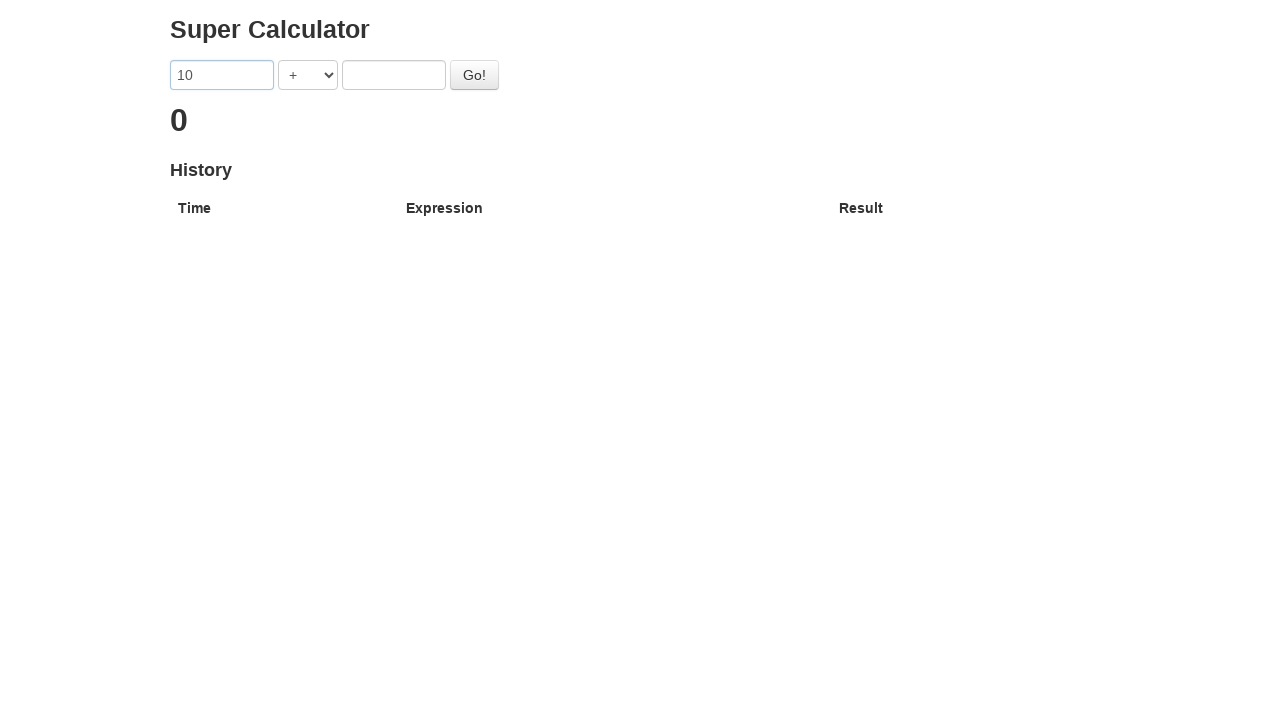

Entered second number '15' into the second input field on input[ng-model='second']
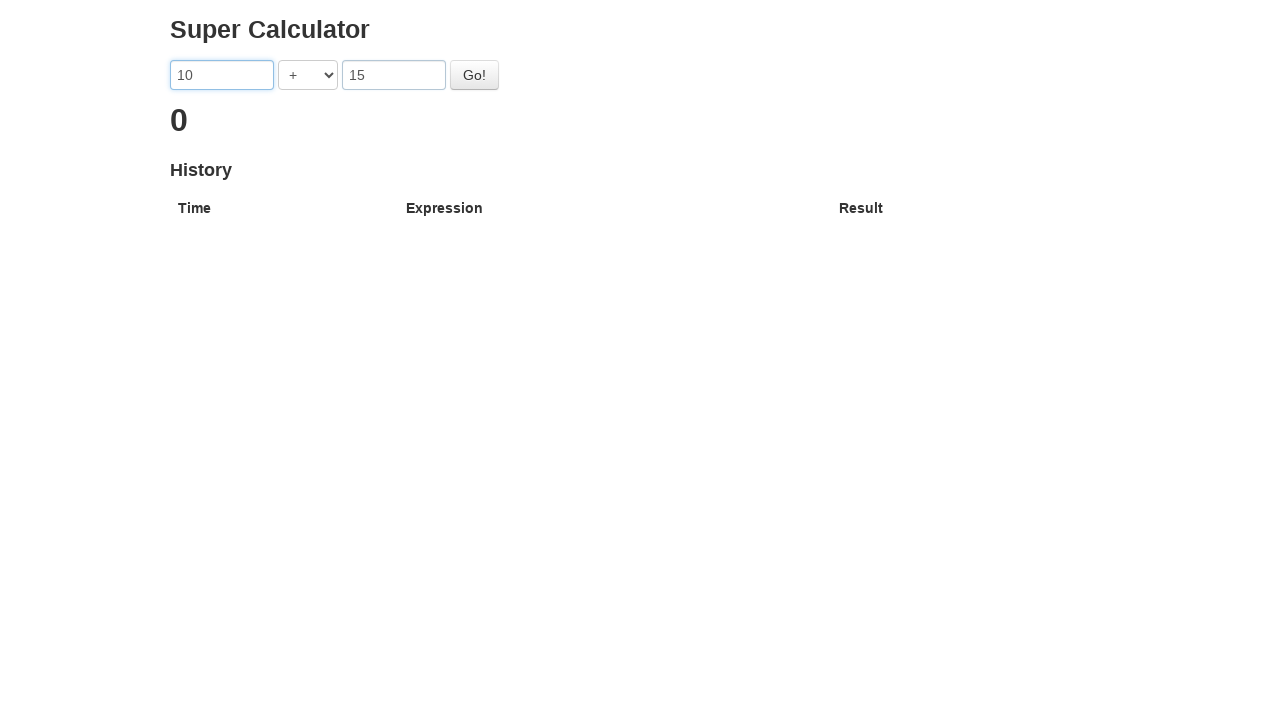

Clicked the Go button to calculate the sum at (474, 75) on #gobutton
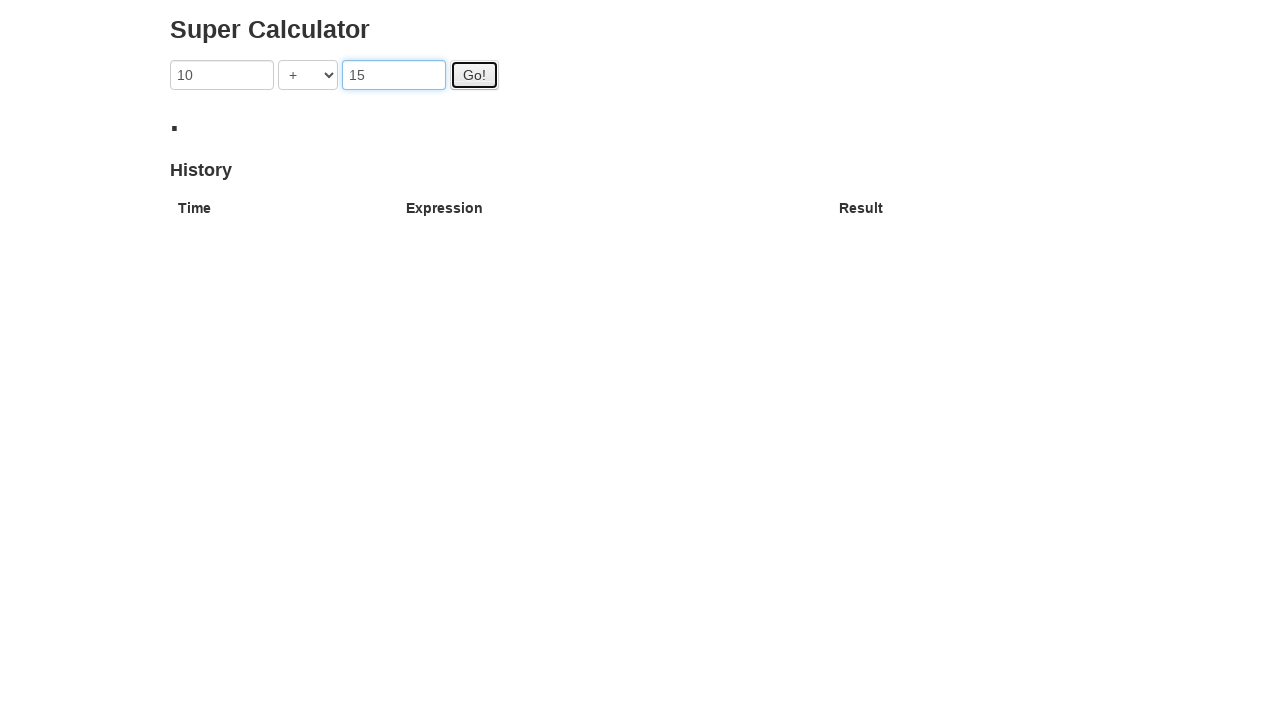

Result heading with value '25' is now displayed
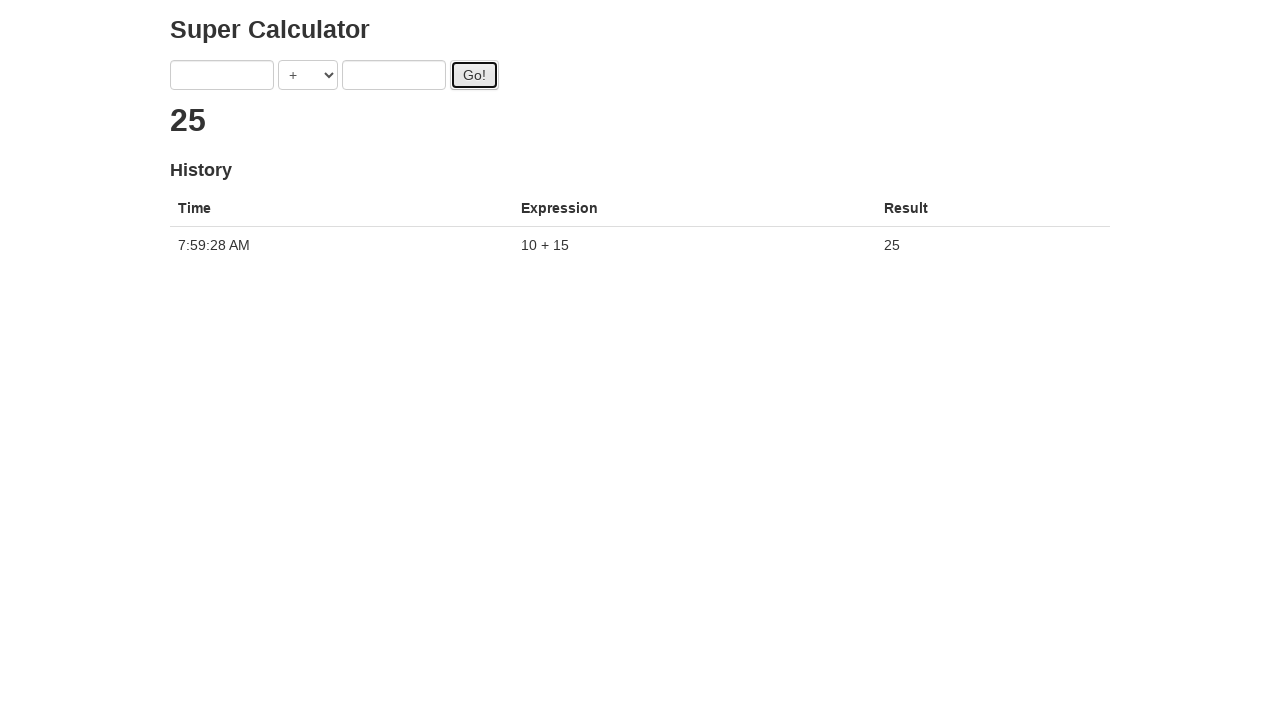

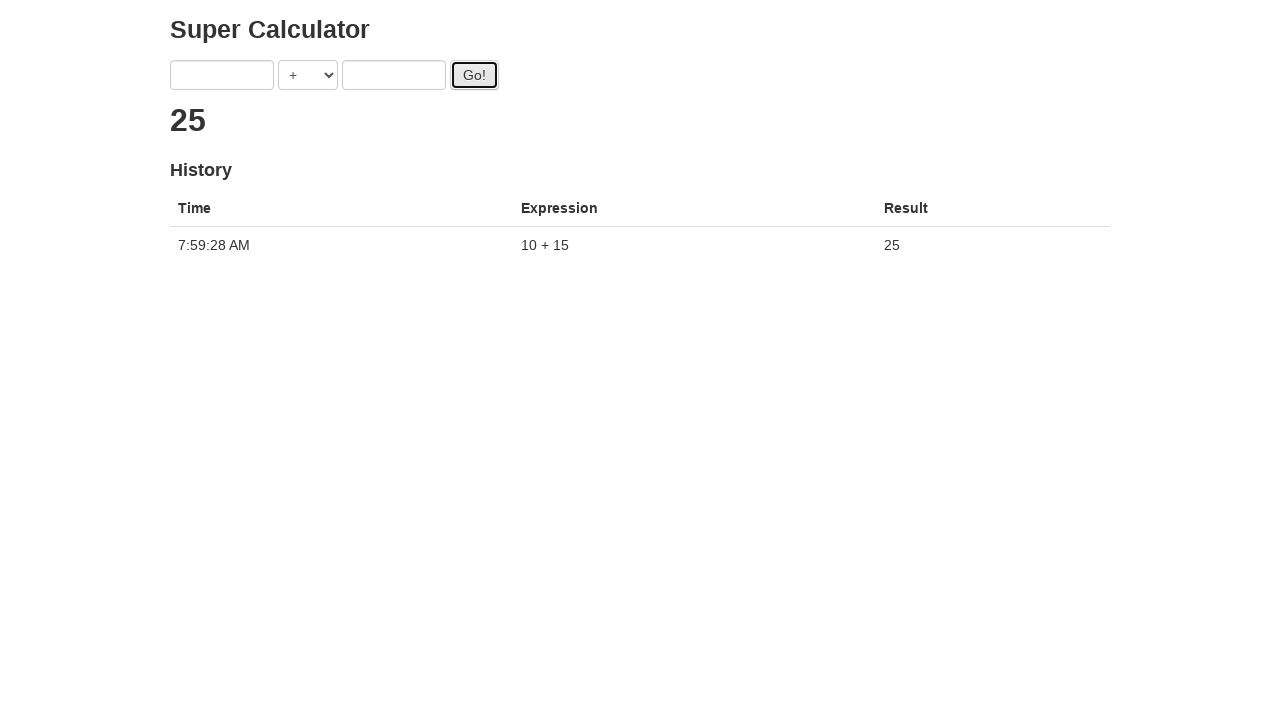